Tests the AngularJS homepage demo by entering a name in the input field and verifying that the greeting message updates to display "Hello [name]!"

Starting URL: http://www.angularjs.org

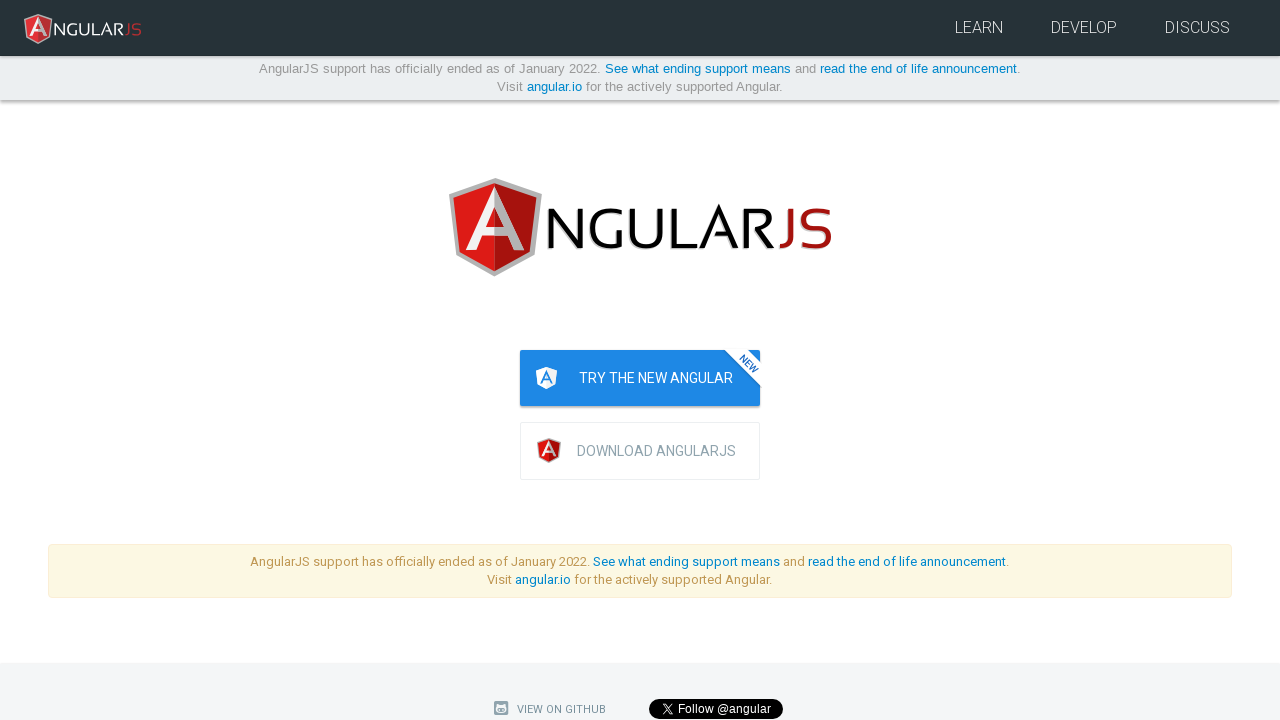

Navigated to AngularJS homepage
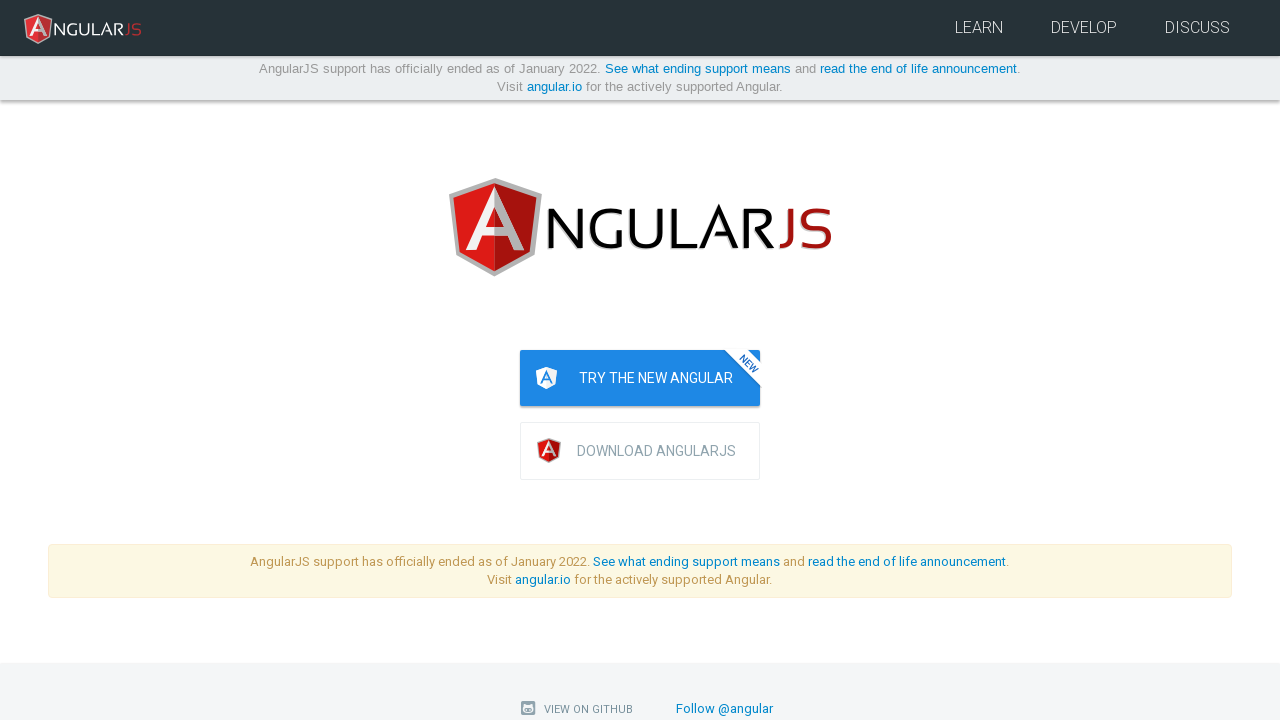

Entered 'Julie' in the name input field on input[ng-model='yourName']
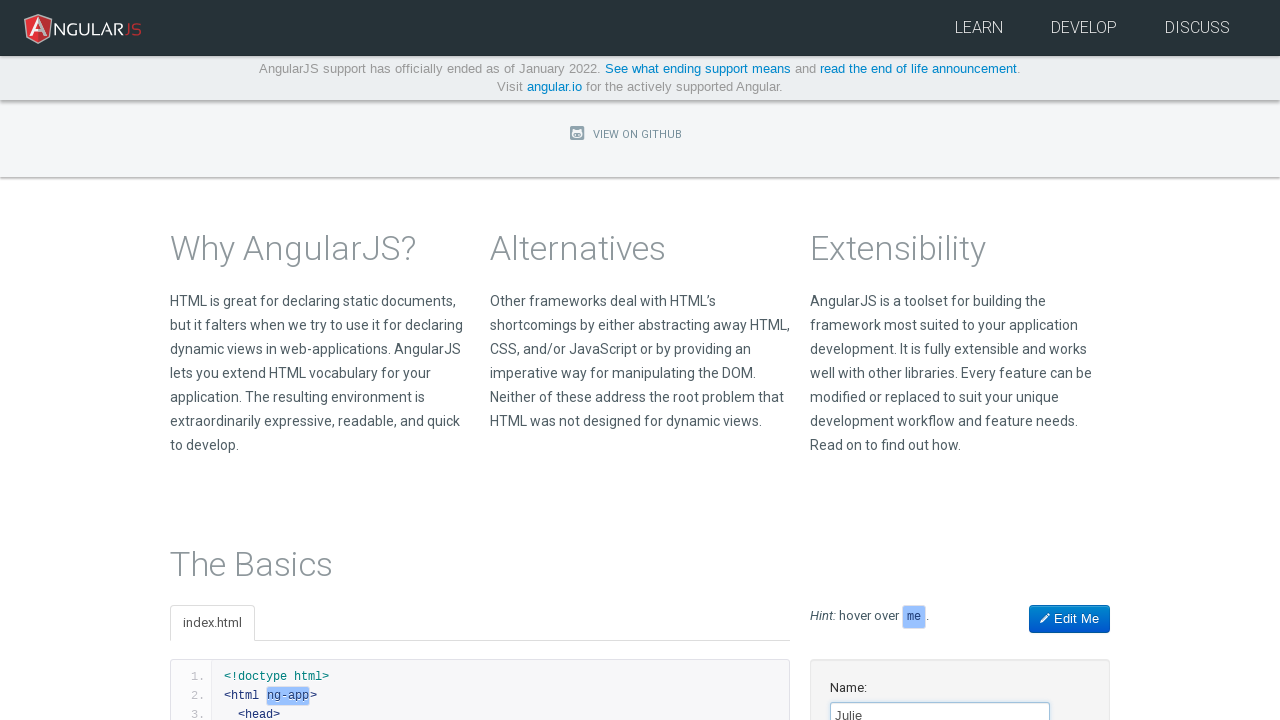

Greeting message 'Hello Julie!' appeared as expected
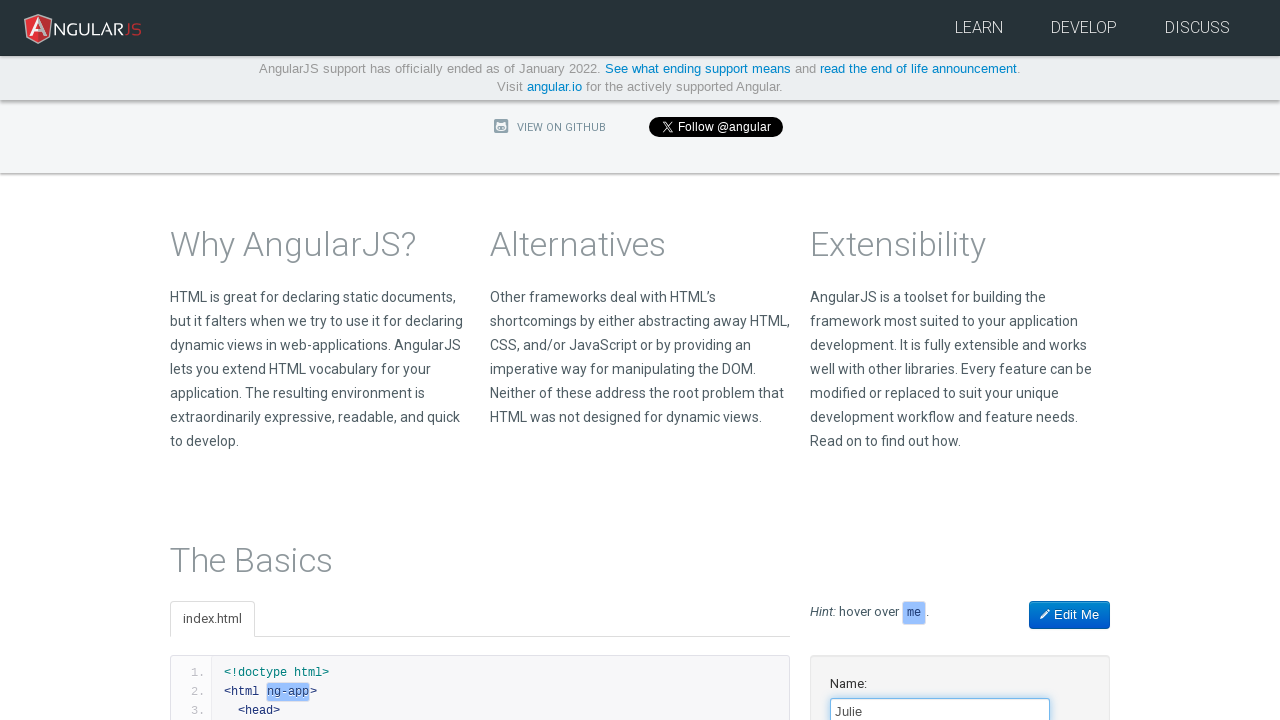

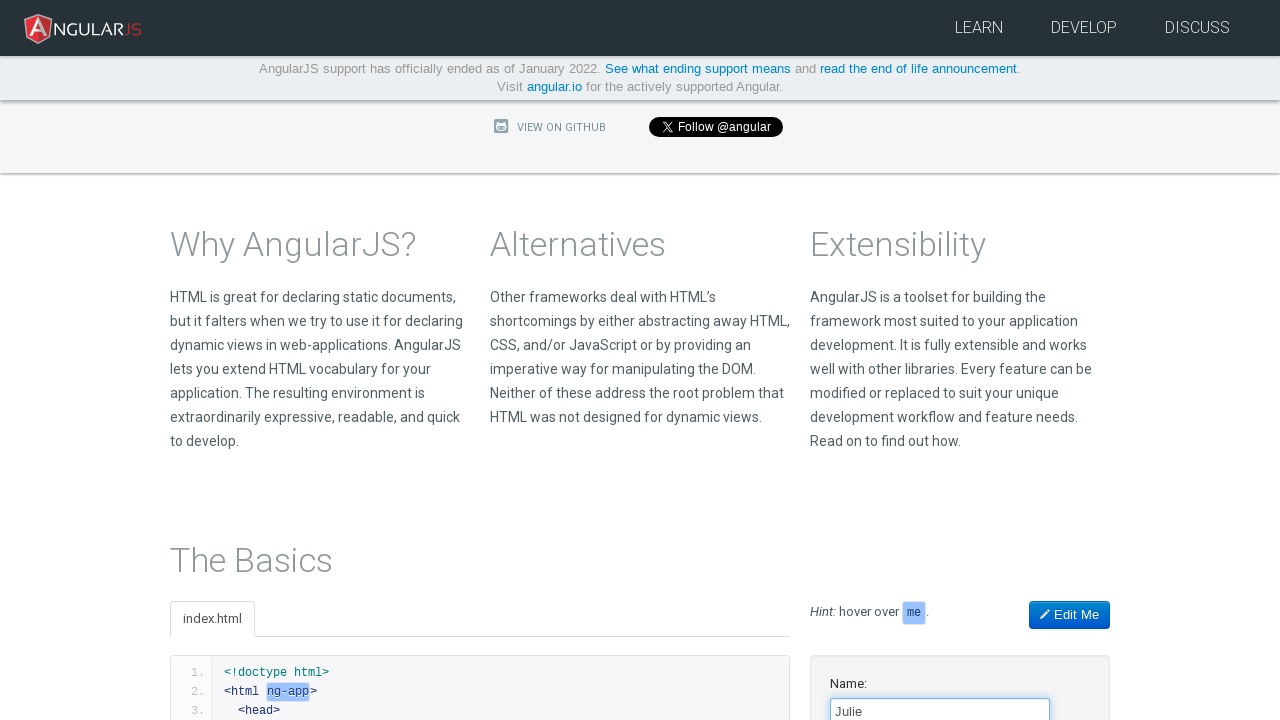